Navigates to the MTS Belarus website homepage and waits for the page to load

Starting URL: https://www.mts.by/

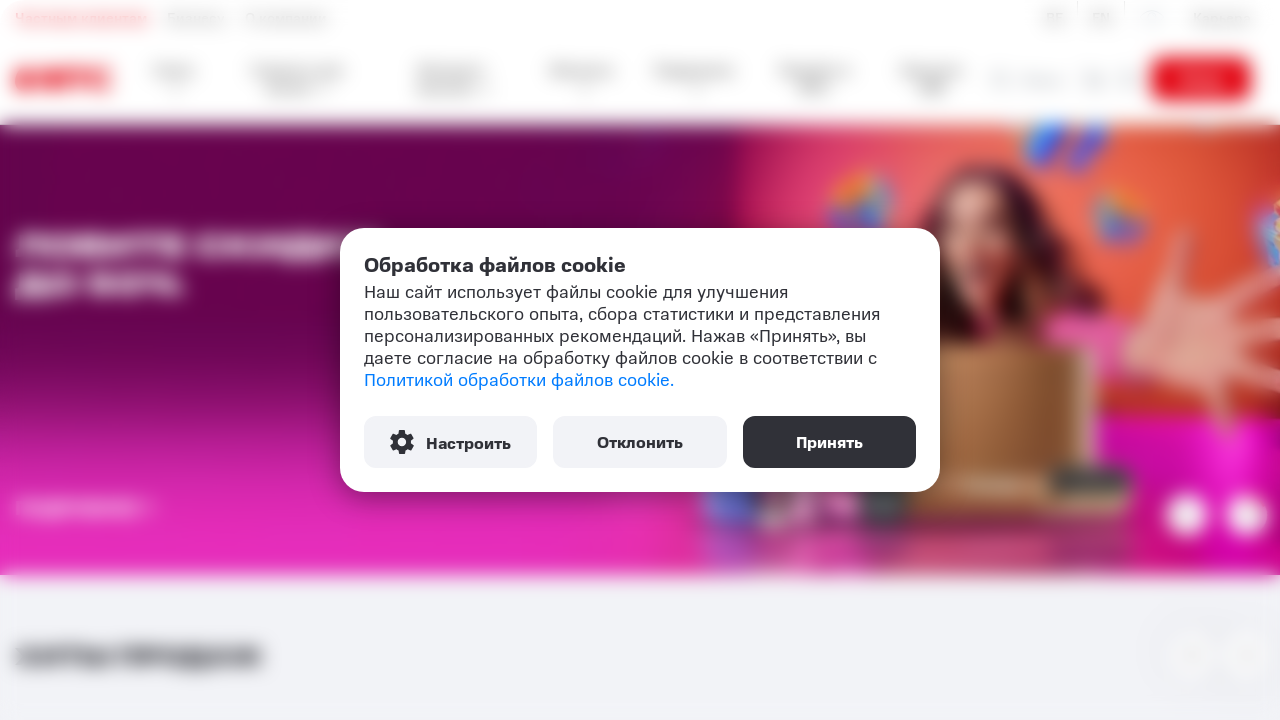

Waited for page DOM content to load
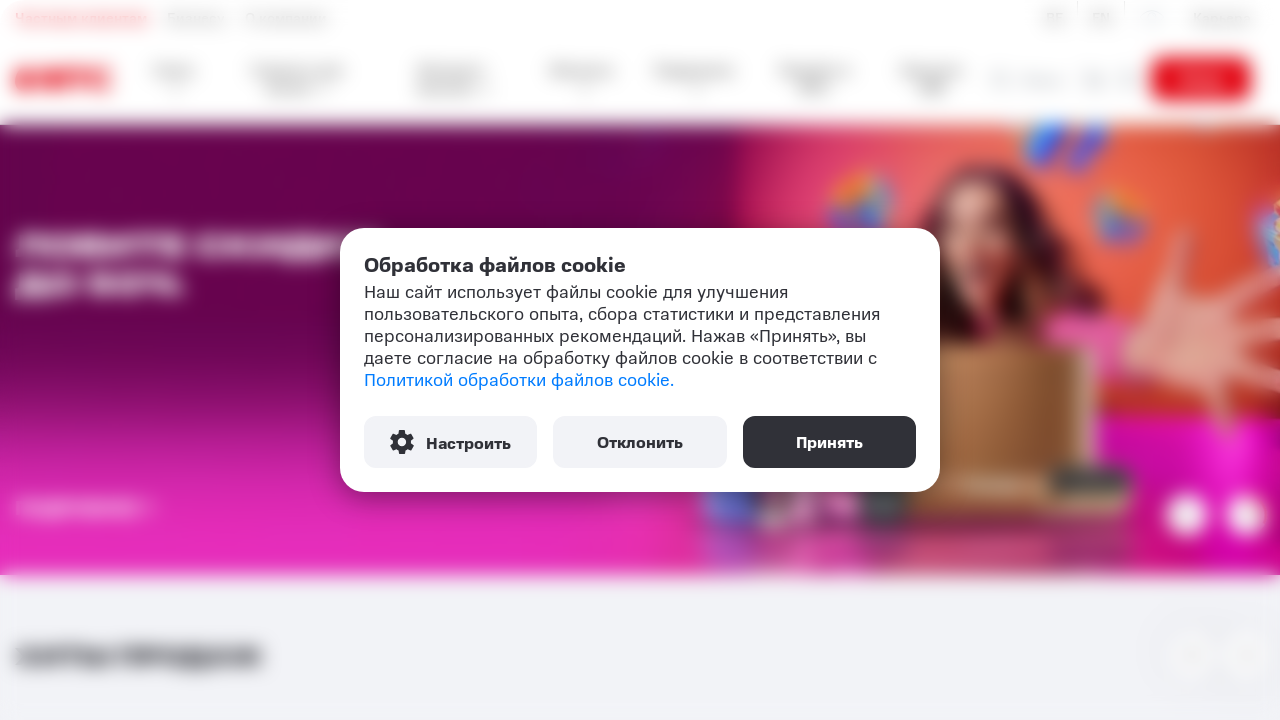

Verified body element is present on MTS Belarus homepage
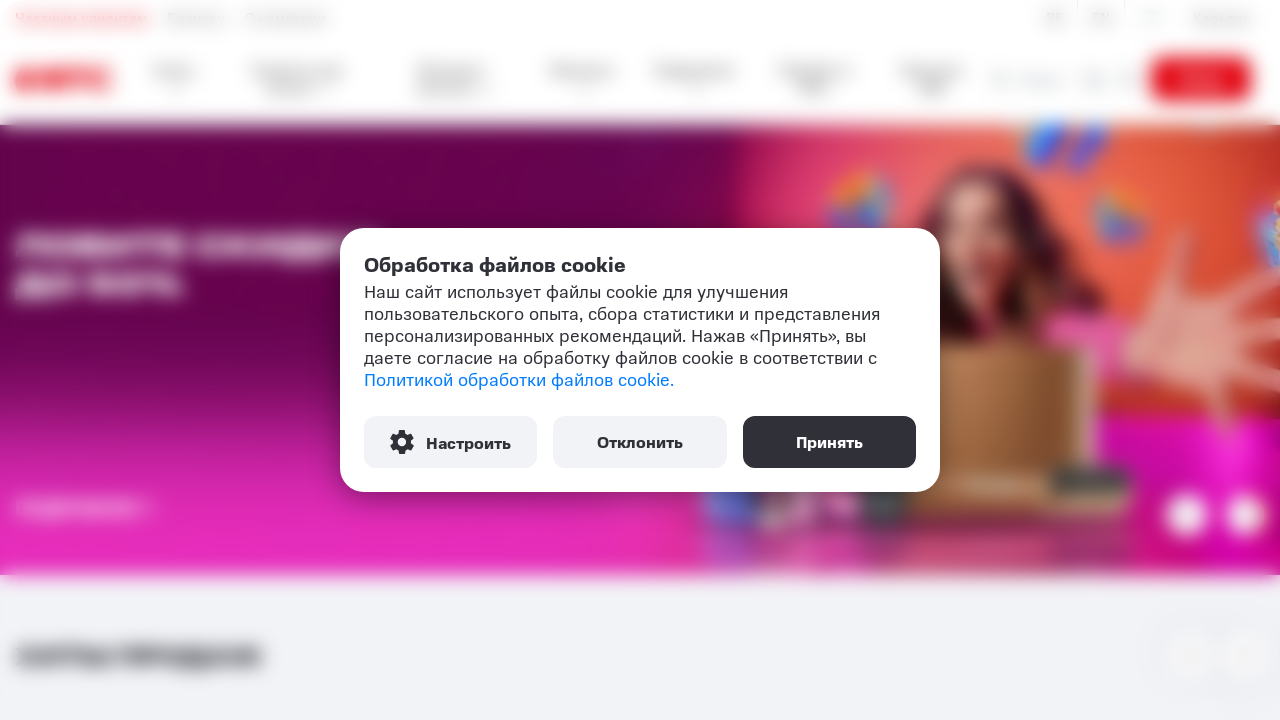

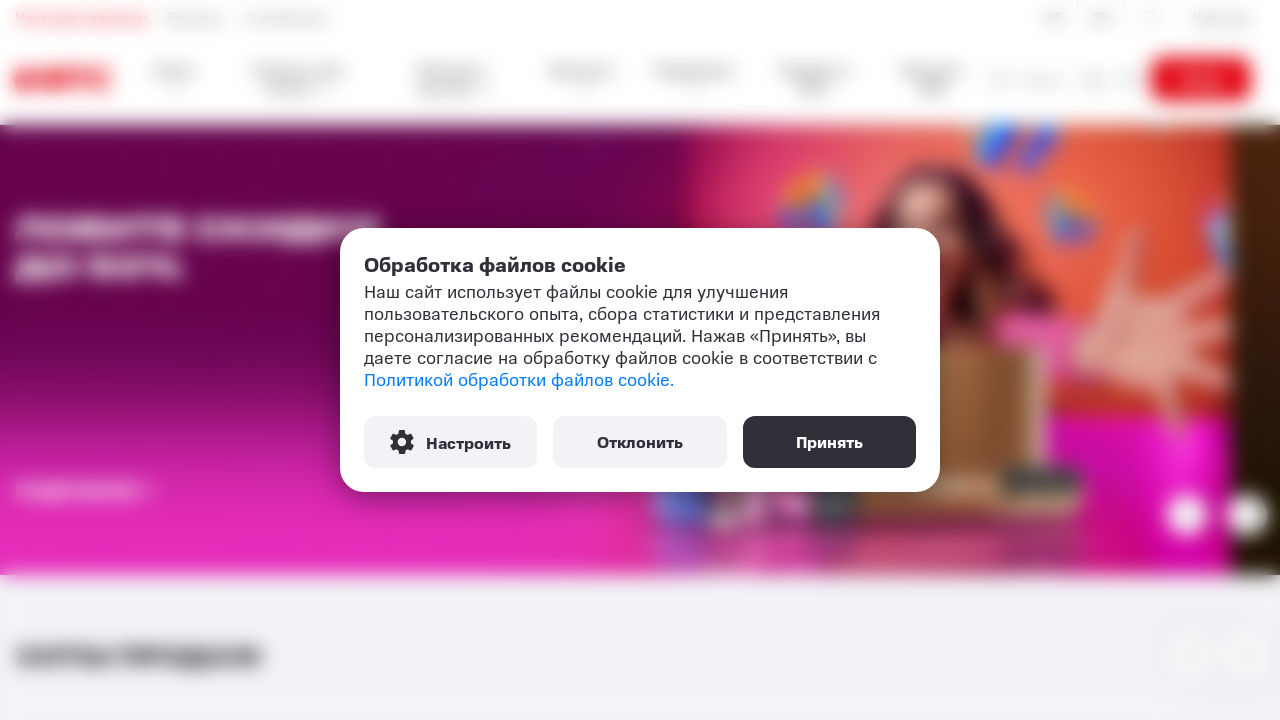